Tests switching to the "For Farmer" tab and verifies certificates content

Starting URL: https://www.gov.pl/

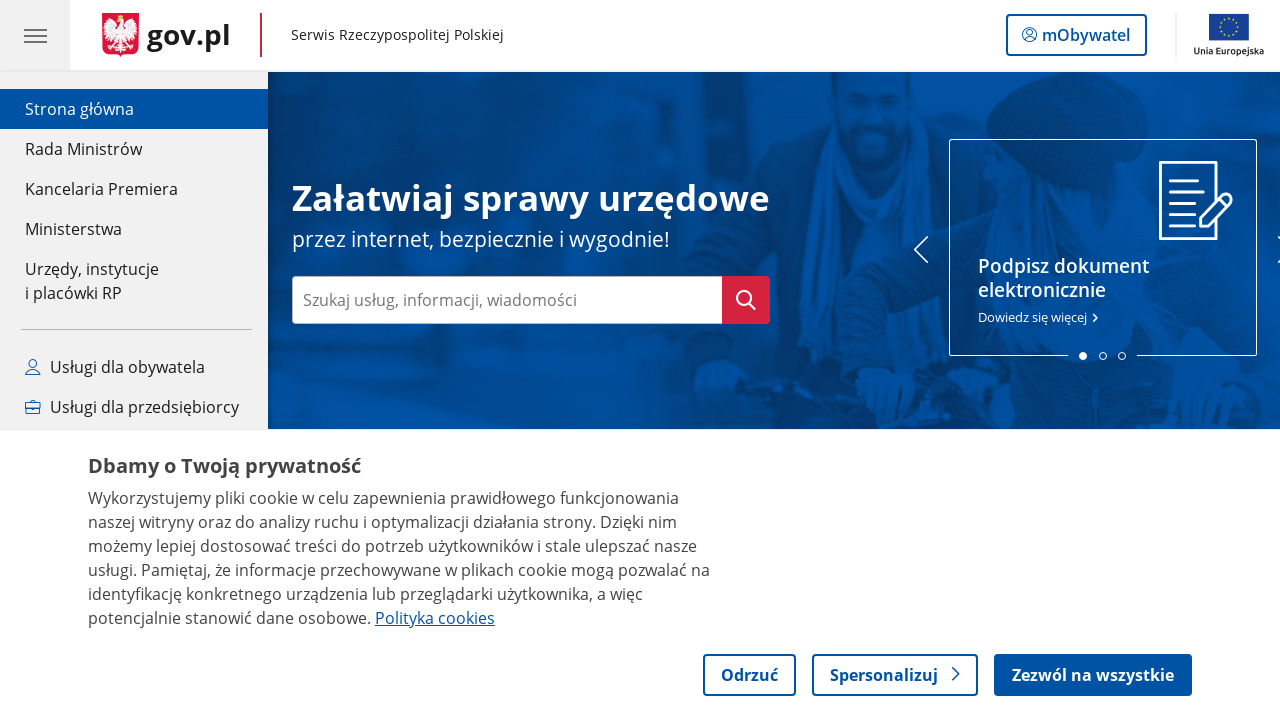

Clicked on 'Dla rolnika' (For Farmer) tab at (848, 360) on internal:role=tab[name="Dla rolnika"i]
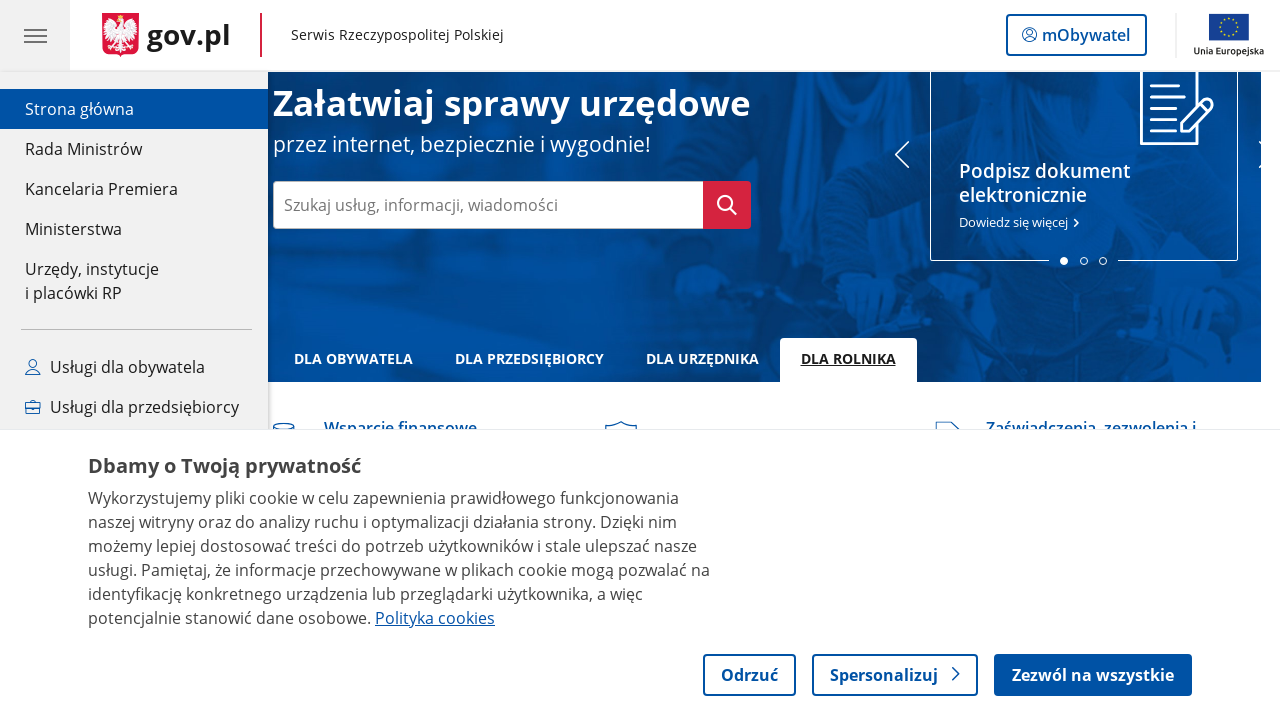

Farmer services section loaded successfully
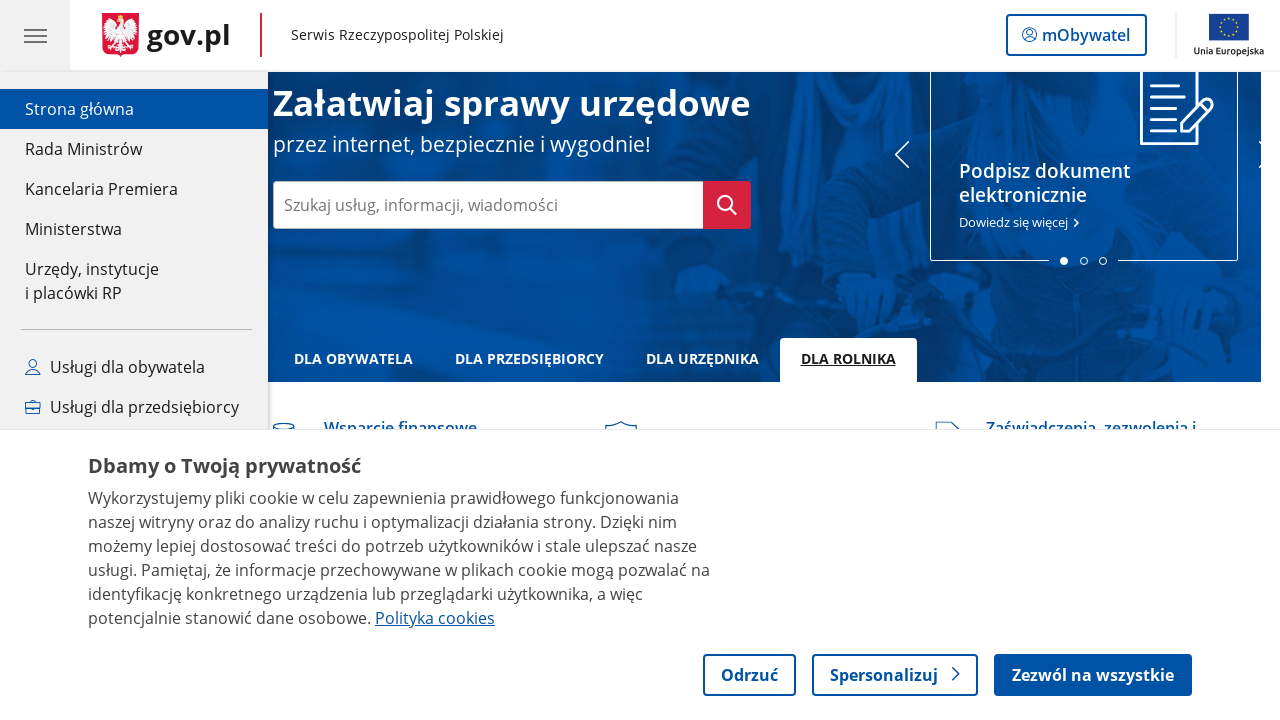

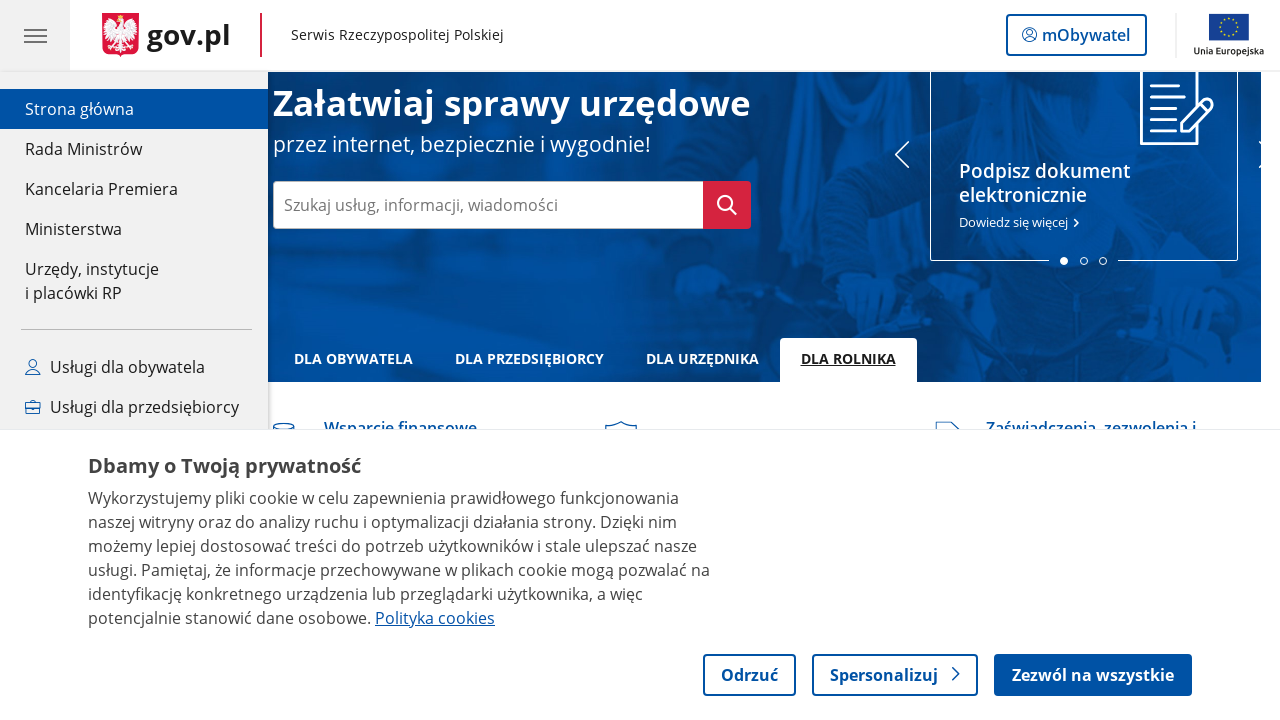